Tests checkbox interaction on an HTML forms tutorial page by clicking multiple checkboxes and verifying they are present on the page.

Starting URL: https://echoecho.com/htmlforms09.htm

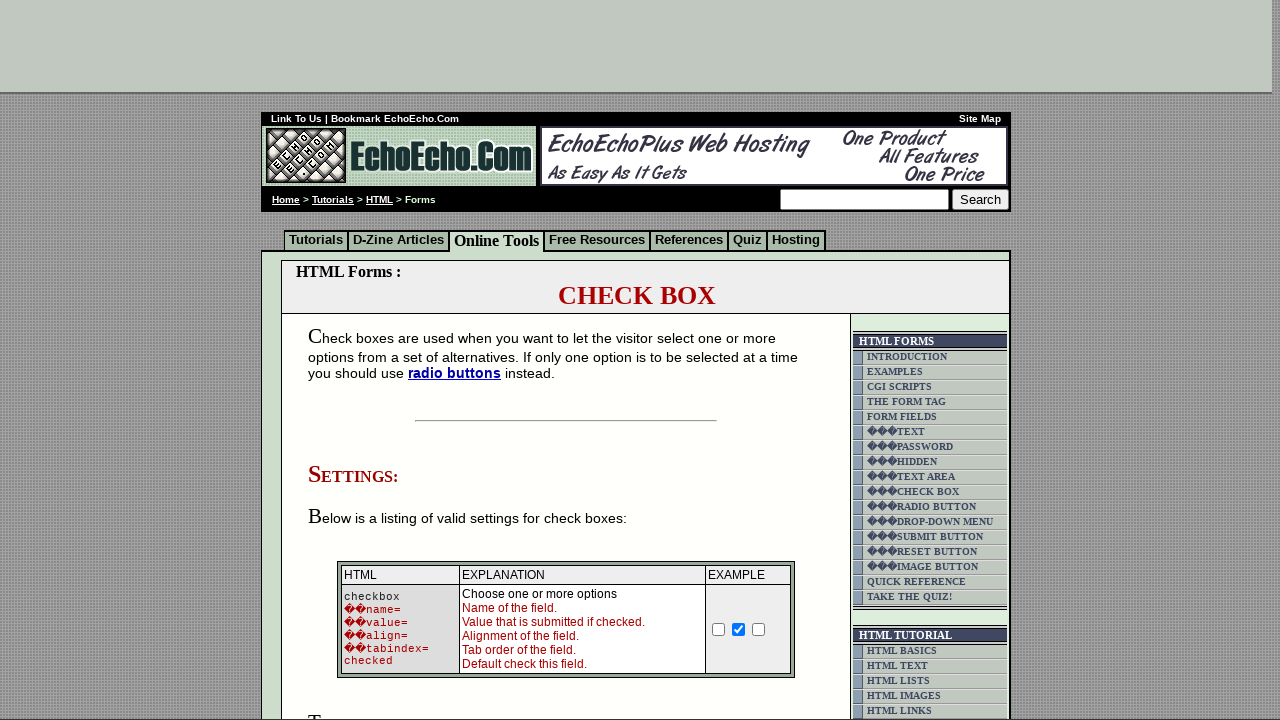

Clicked first checkbox input at (354, 360) on xpath=//html/body/div[2]/table[9]/tbody/tr/td[4]/table/tbody/tr/td/div/span/form
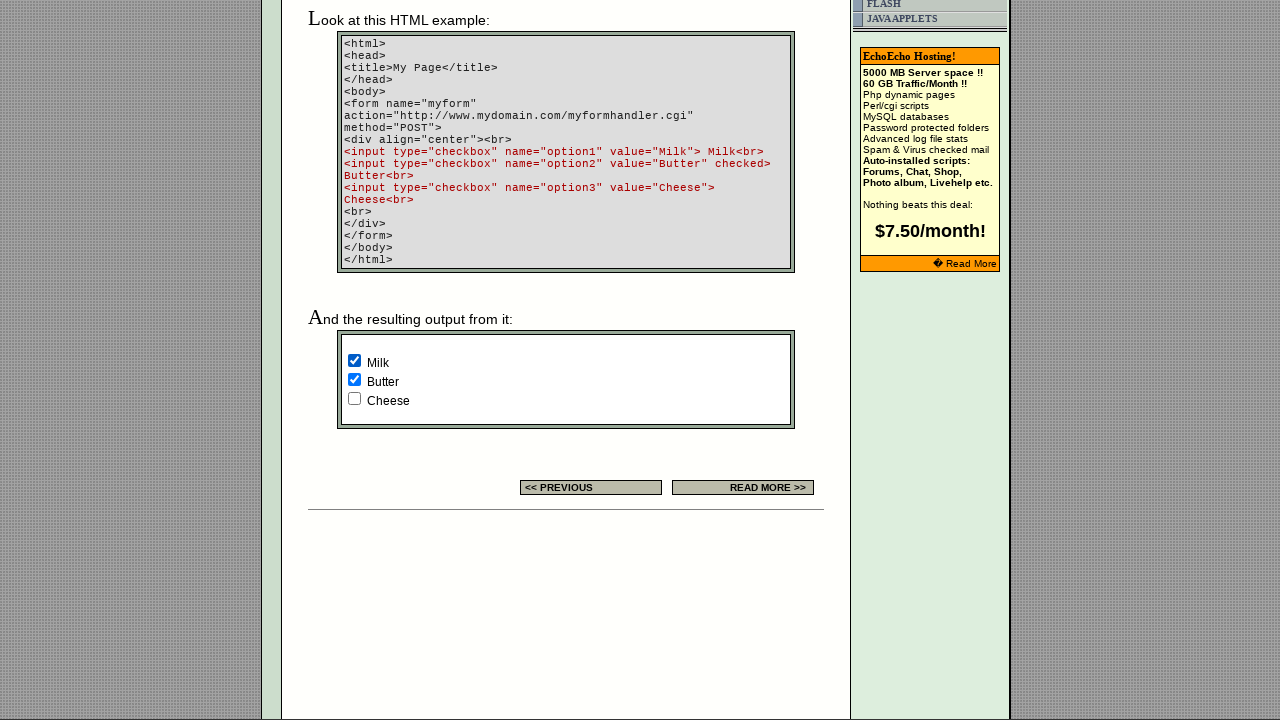

Clicked third checkbox input at (354, 398) on xpath=//html/body/div[2]/table[9]/tbody/tr/td[4]/table/tbody/tr/td/div/span/form
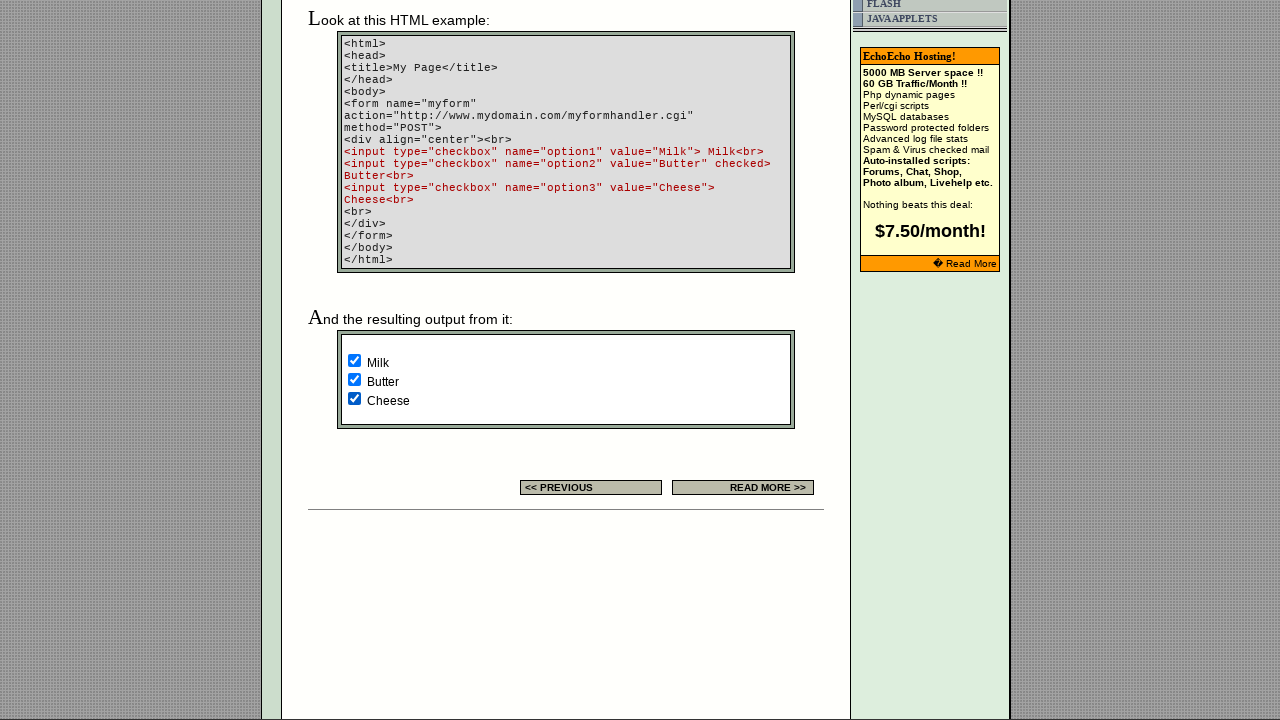

Clicked checkbox container area at (566, 380) on xpath=//html/body/div[2]/table[9]/tbody/tr/td[4]/table/tbody/tr/td/div/span/form
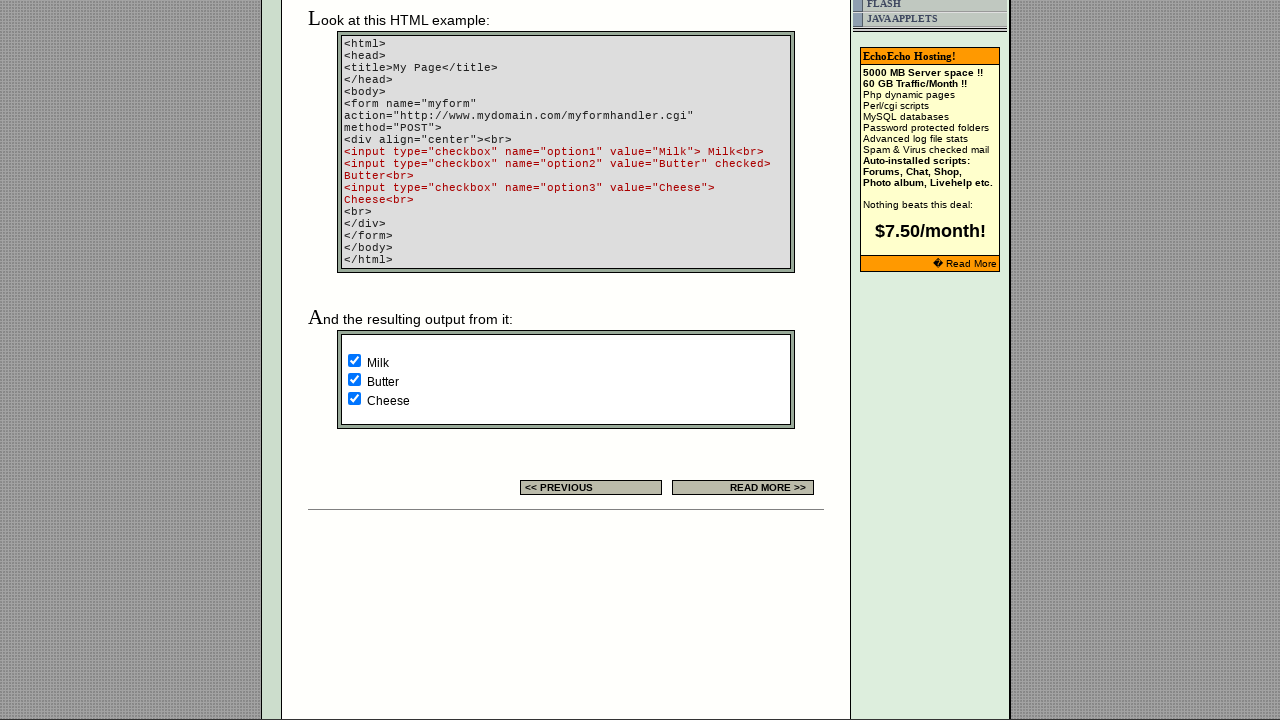

Checkbox table is visible
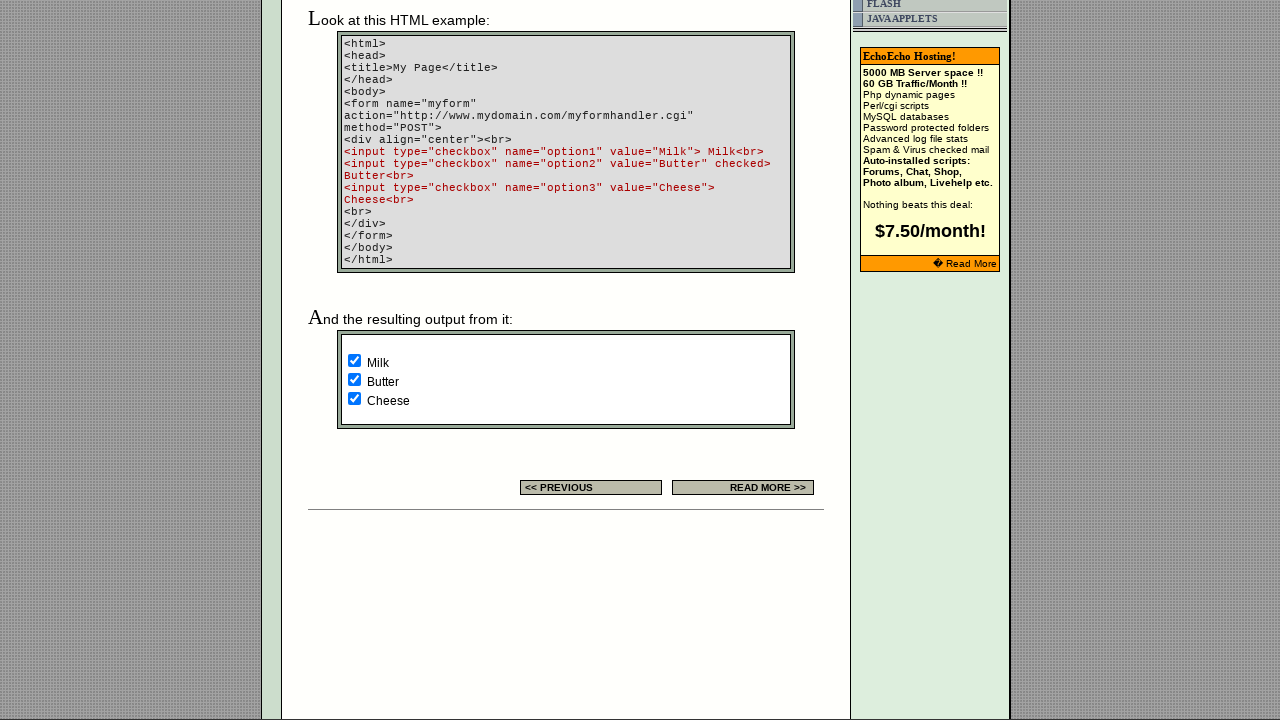

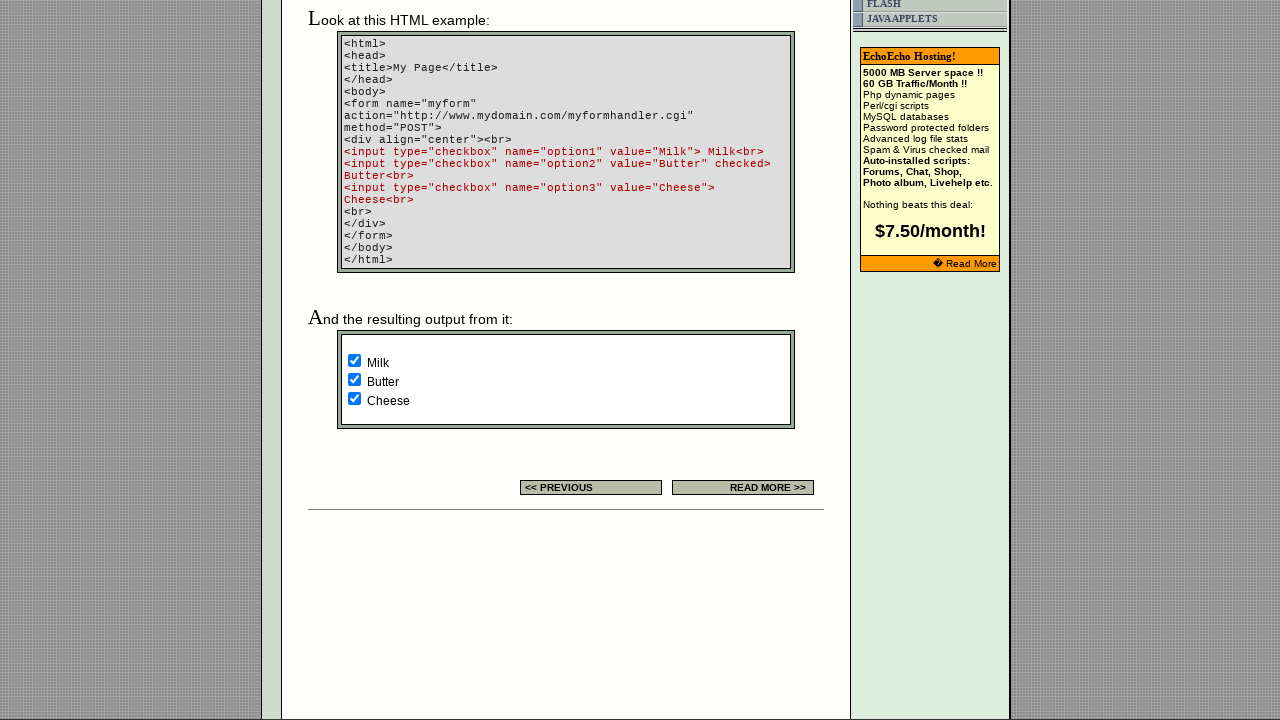